Reads two numbers from the page, calculates their sum, selects the result from a dropdown, and submits.

Starting URL: http://suninjuly.github.io/selects1.html

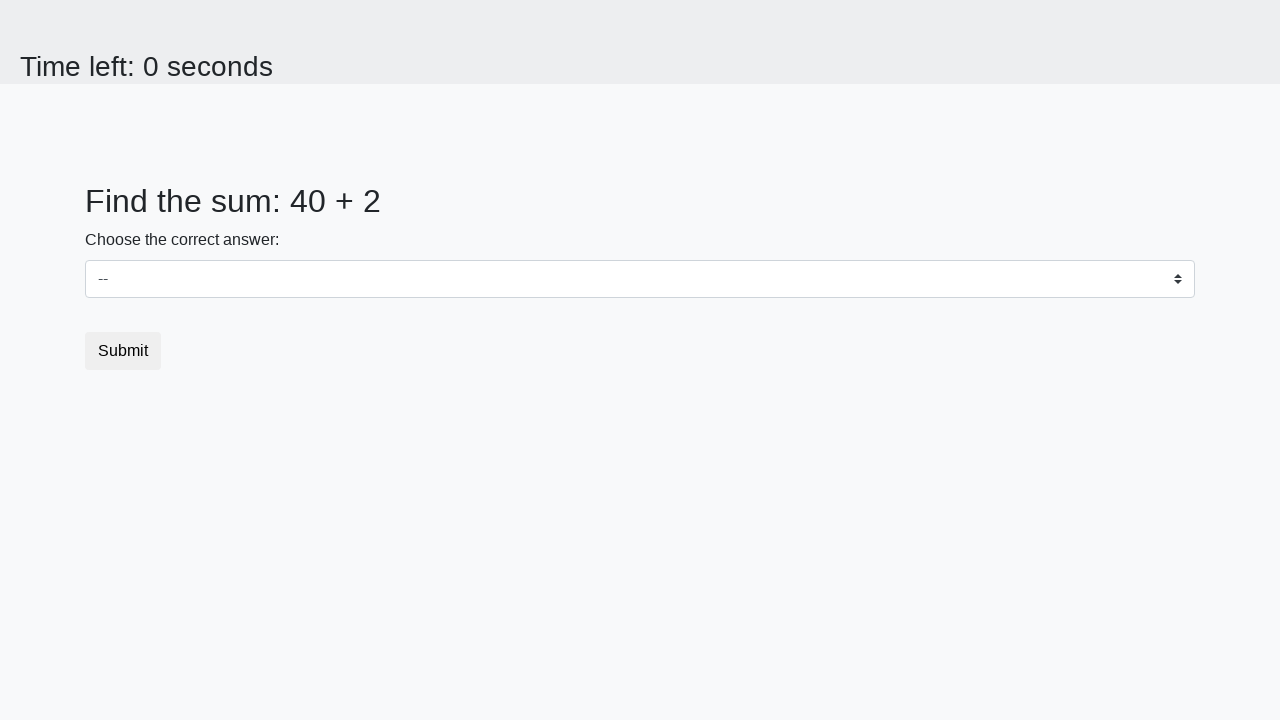

Retrieved first number from #num1 element
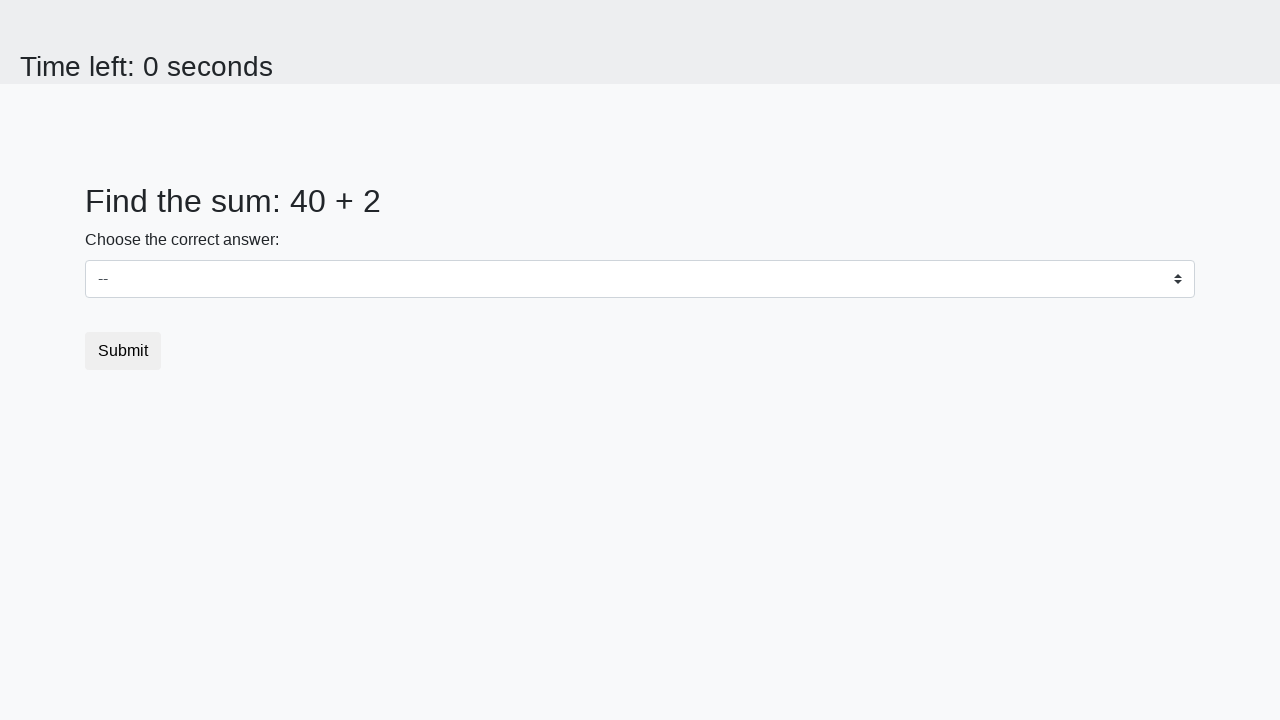

Retrieved second number from #num2 element
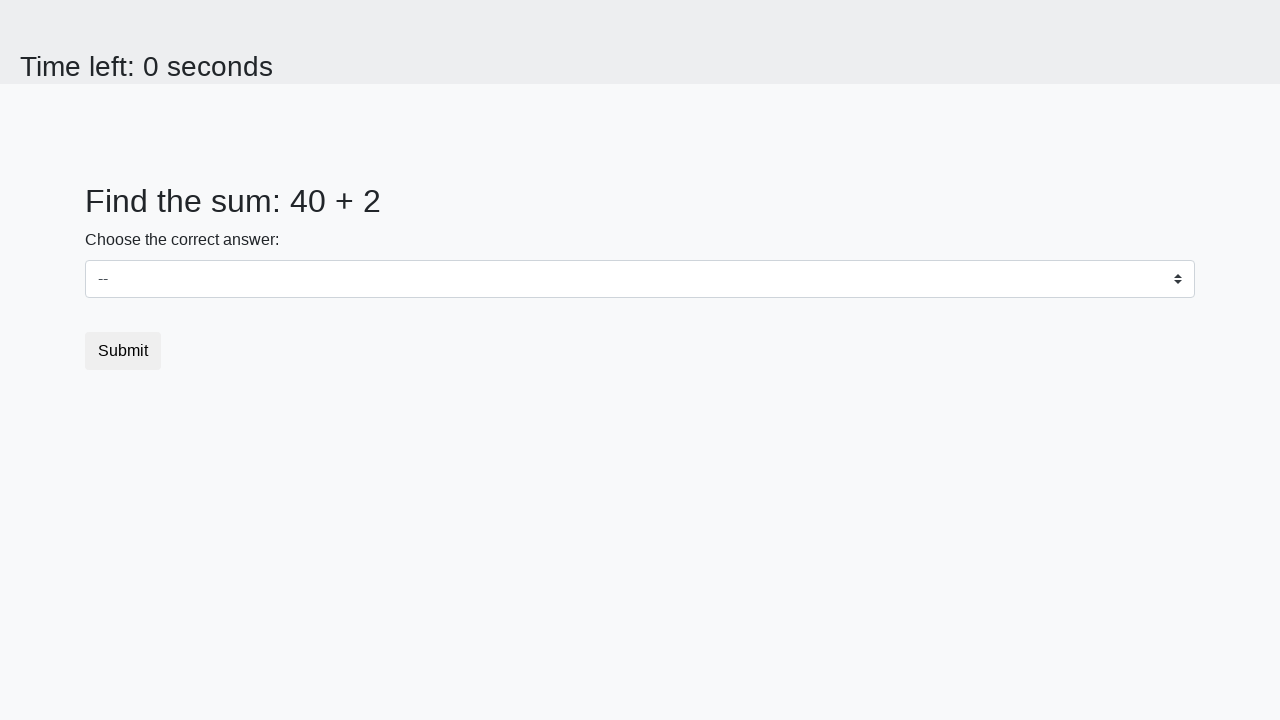

Calculated sum of 40 + 2 = 42
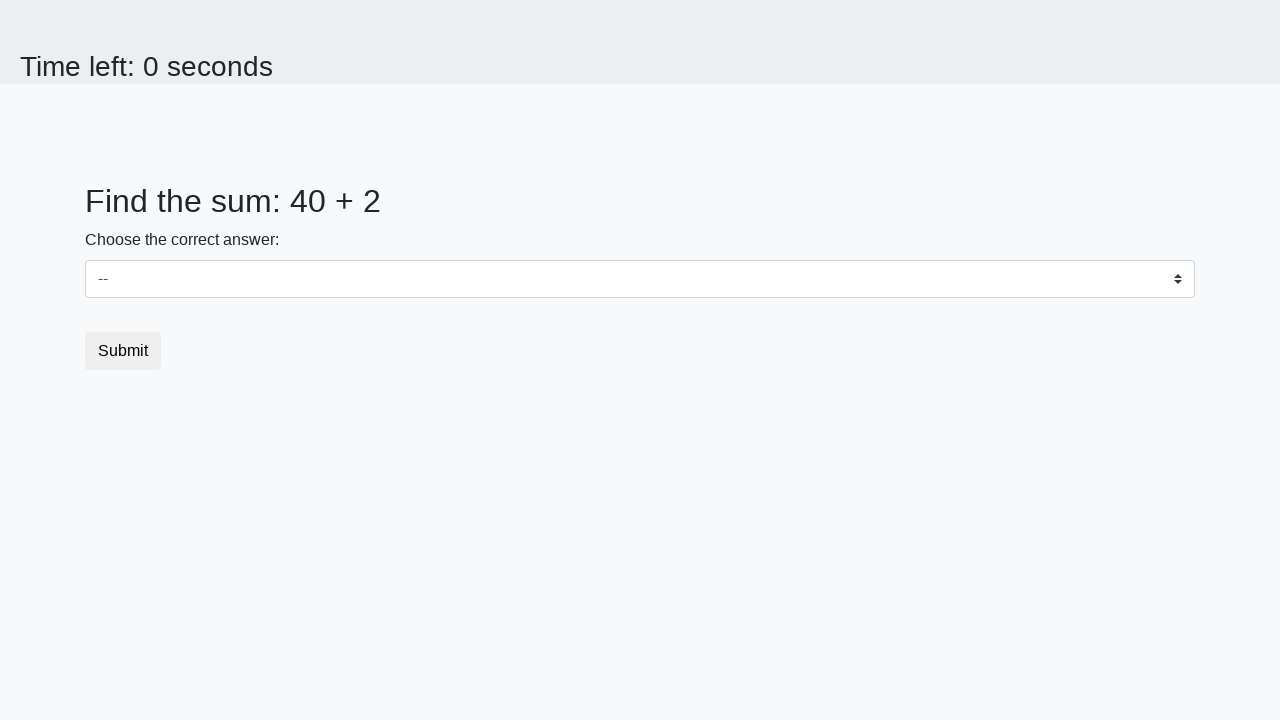

Selected sum value '42' from dropdown on select
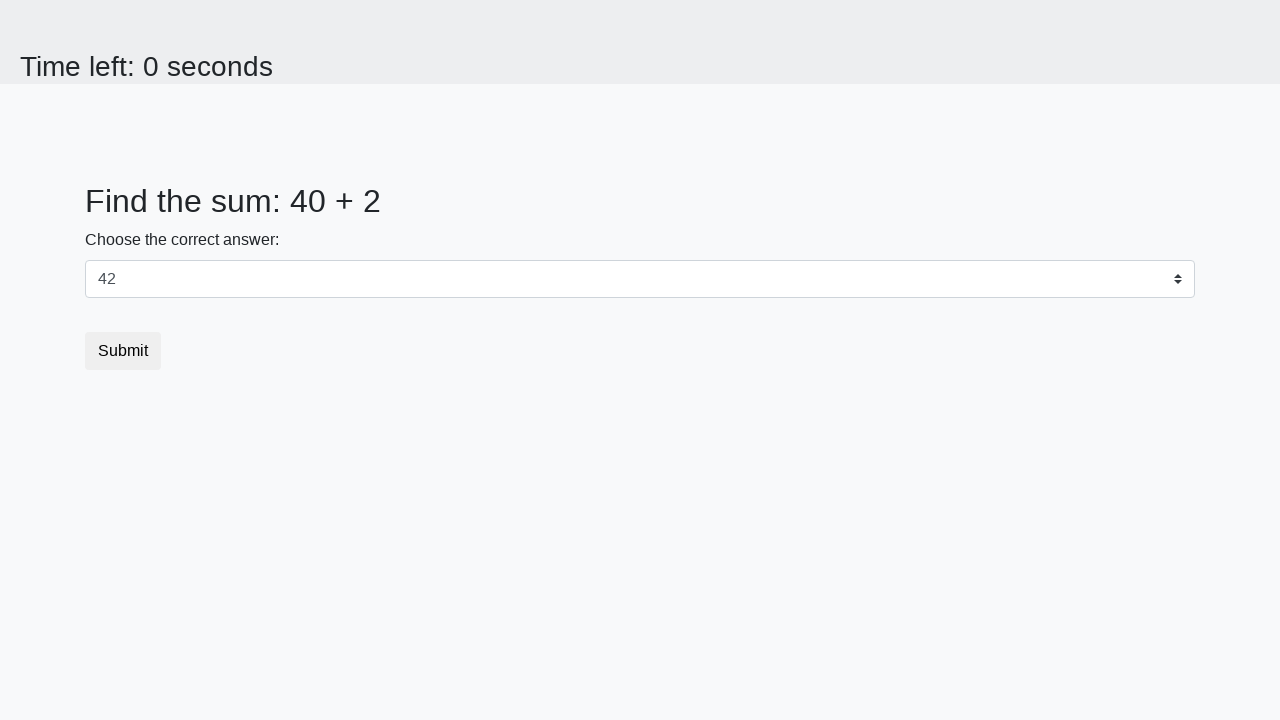

Clicked submit button at (123, 351) on xpath=//button
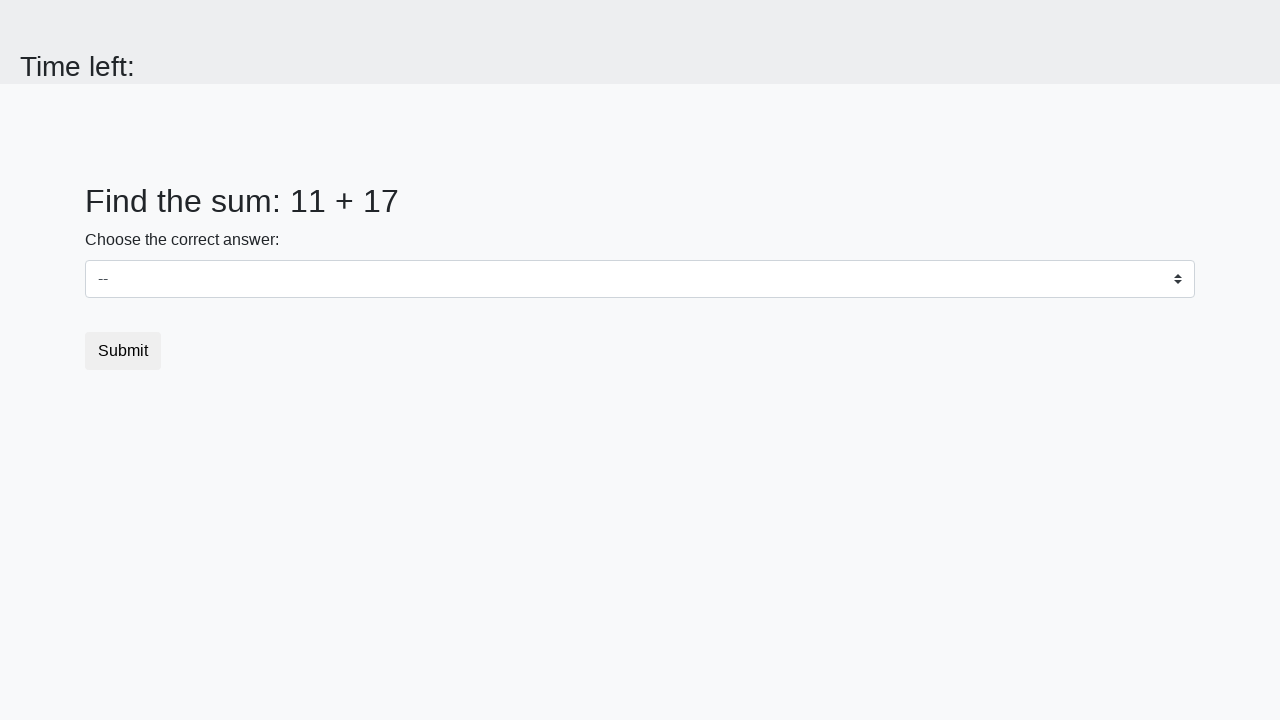

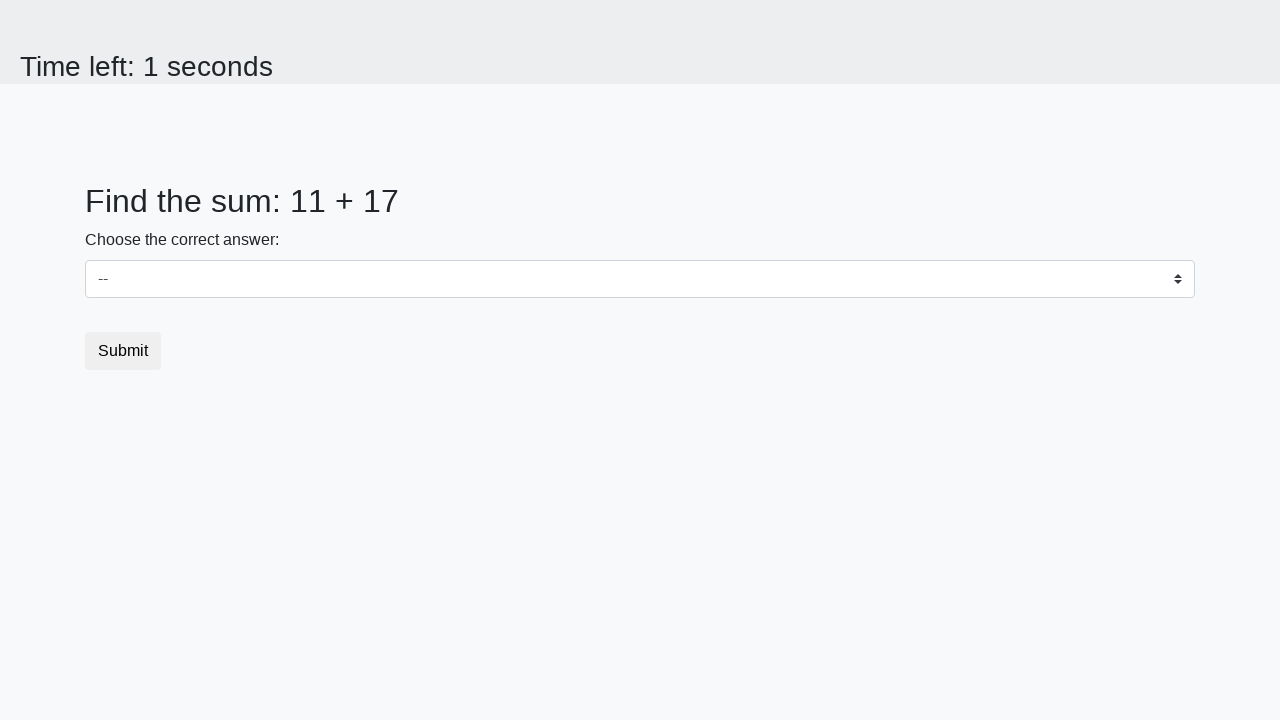